Tests that edits are saved when the input loses focus (blur event)

Starting URL: https://demo.playwright.dev/todomvc

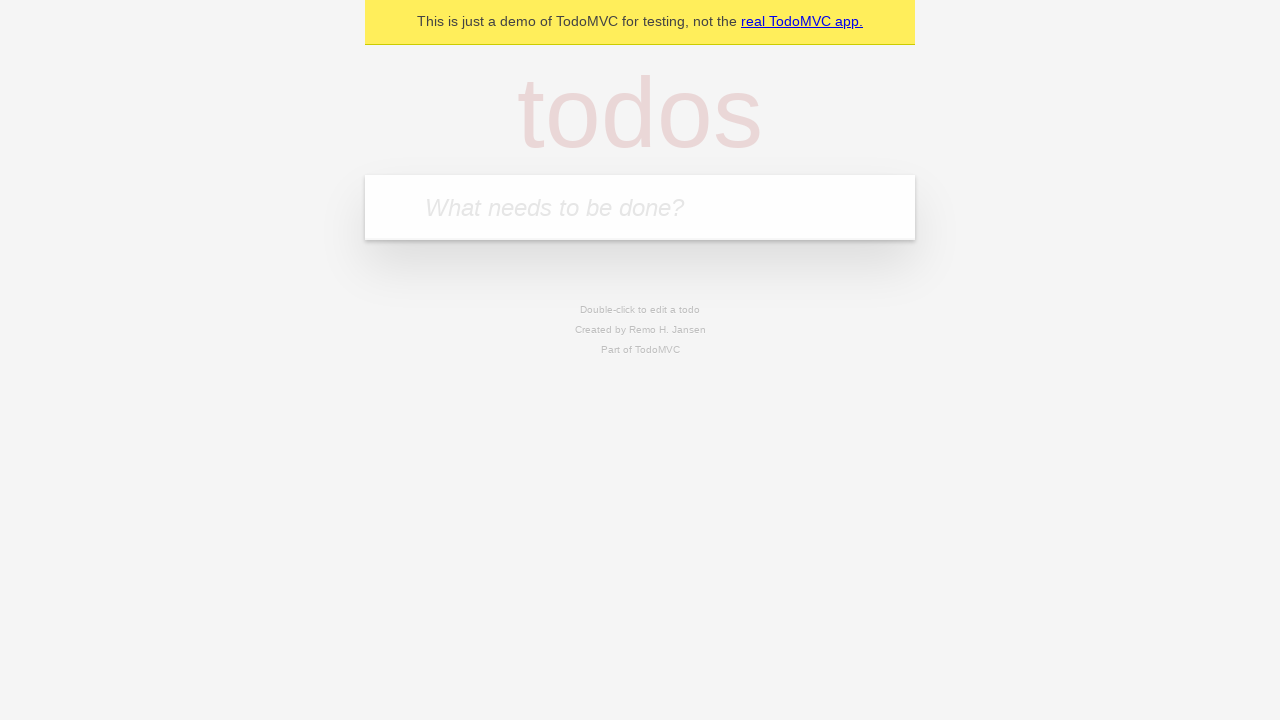

Filled new todo input with 'buy some cheese' on internal:attr=[placeholder="What needs to be done?"i]
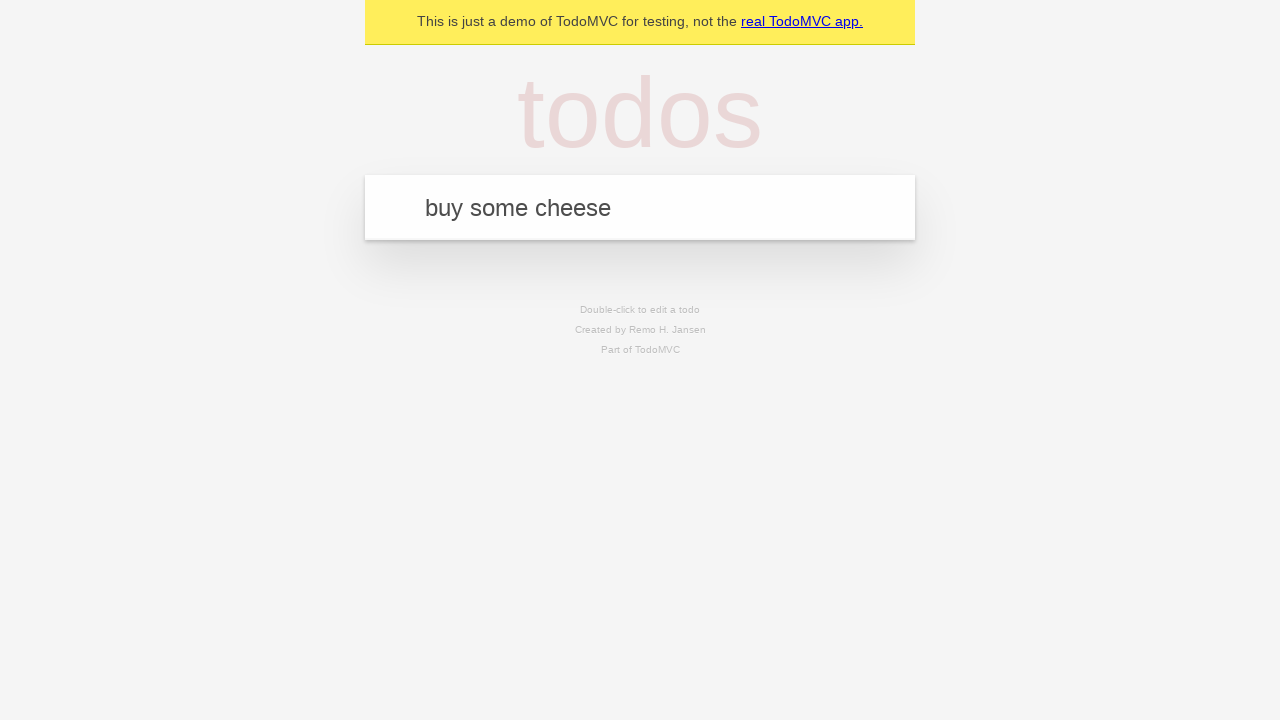

Pressed Enter to create todo 'buy some cheese' on internal:attr=[placeholder="What needs to be done?"i]
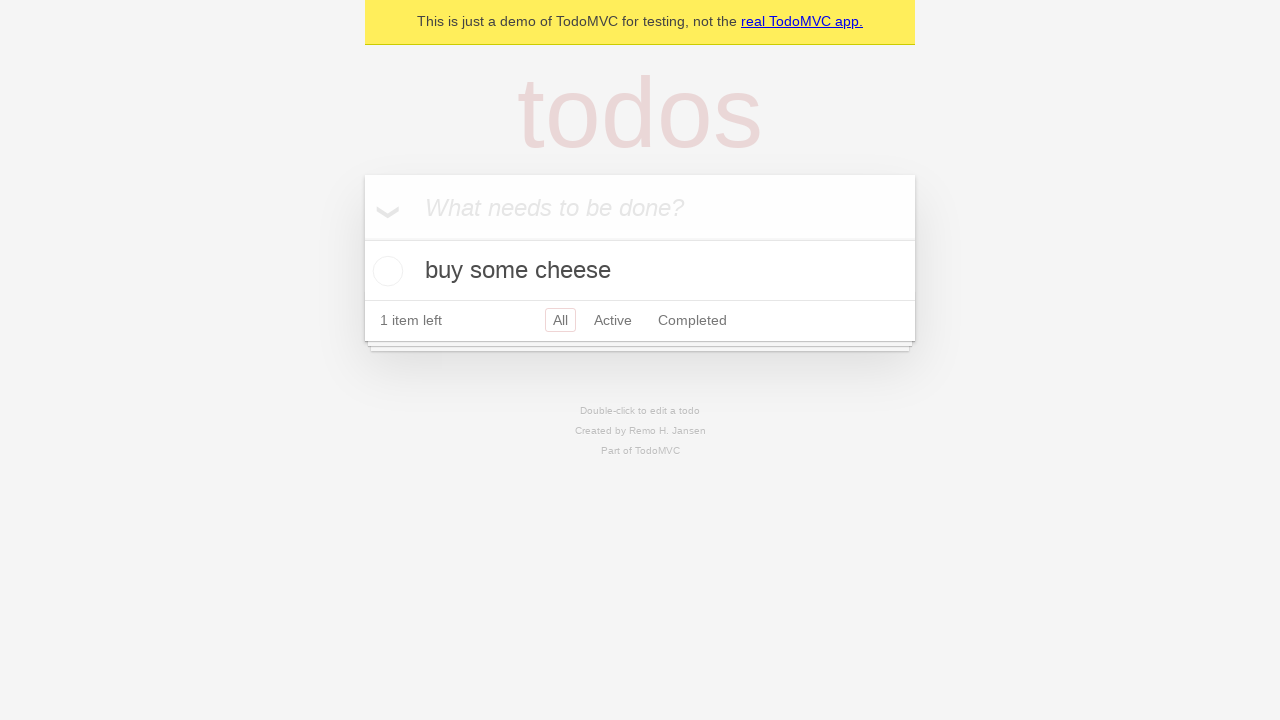

Filled new todo input with 'feed the cat' on internal:attr=[placeholder="What needs to be done?"i]
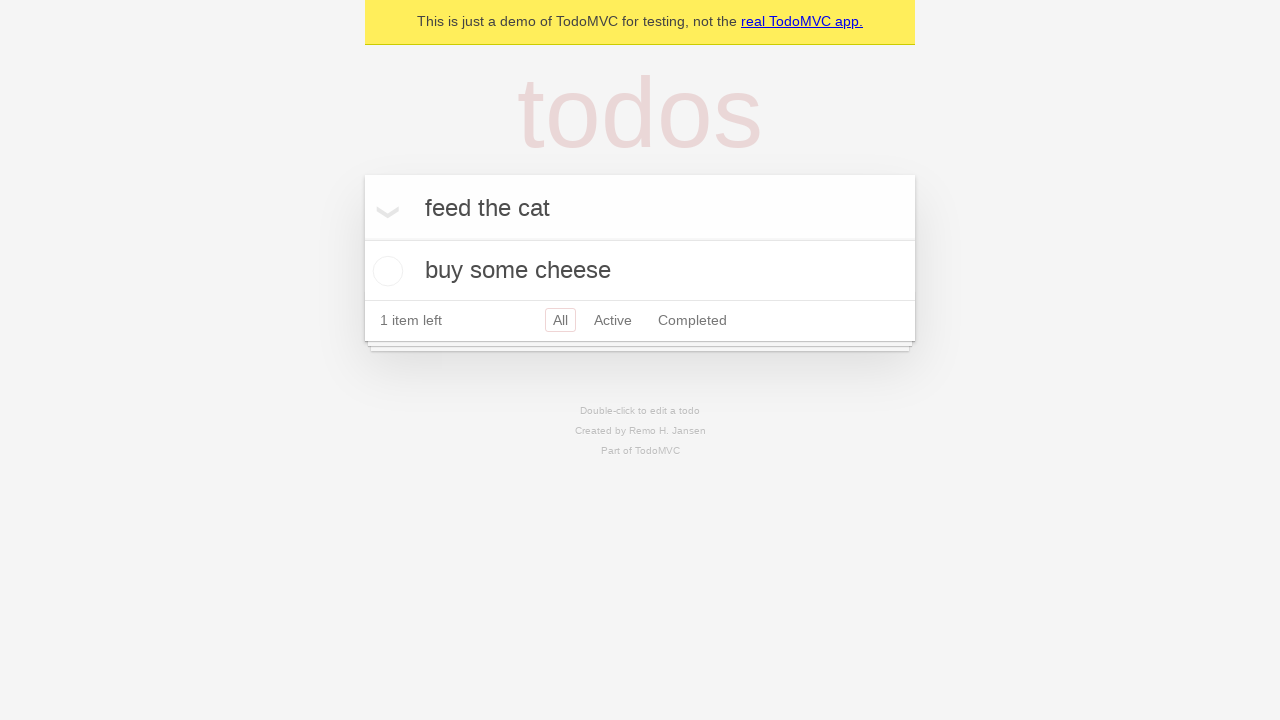

Pressed Enter to create todo 'feed the cat' on internal:attr=[placeholder="What needs to be done?"i]
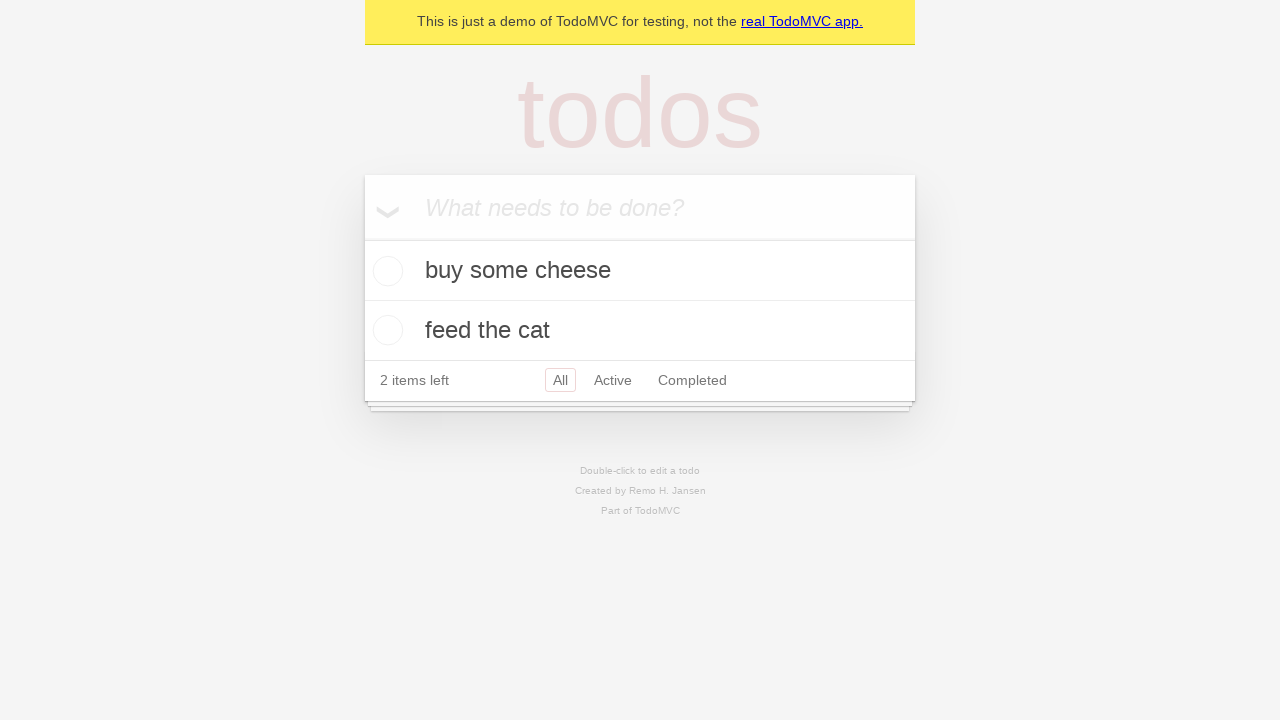

Filled new todo input with 'book a doctors appointment' on internal:attr=[placeholder="What needs to be done?"i]
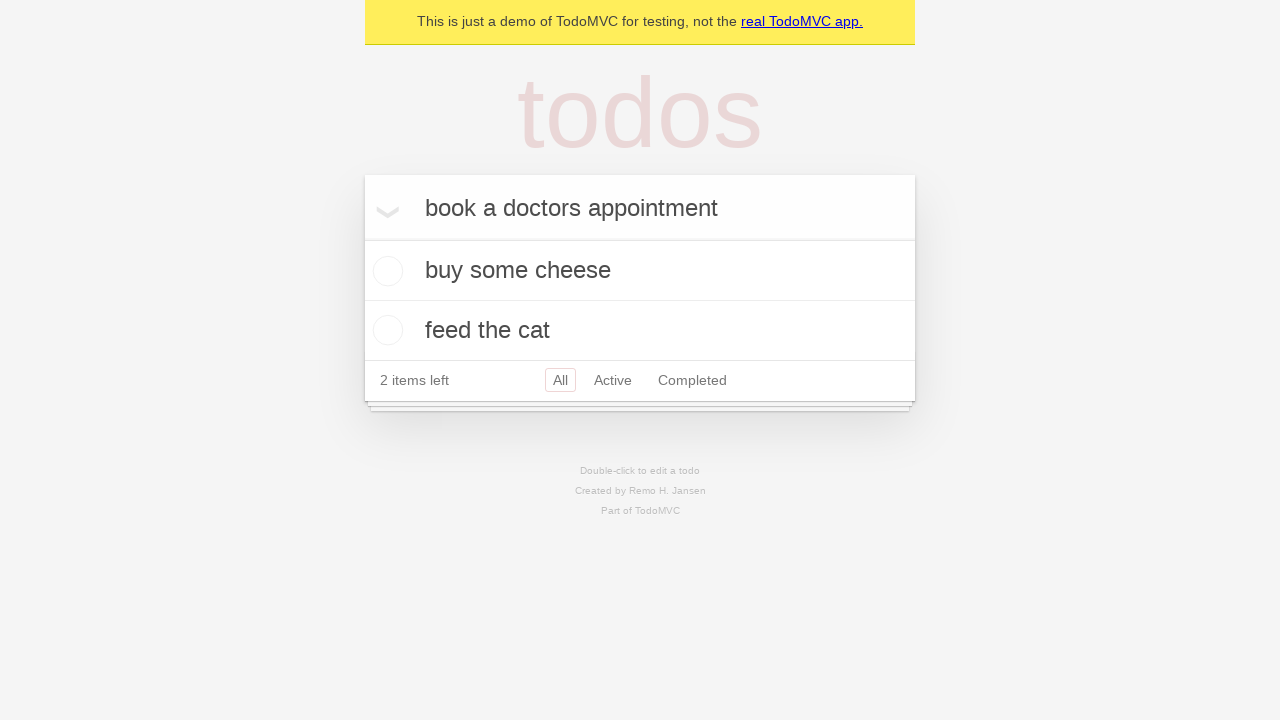

Pressed Enter to create todo 'book a doctors appointment' on internal:attr=[placeholder="What needs to be done?"i]
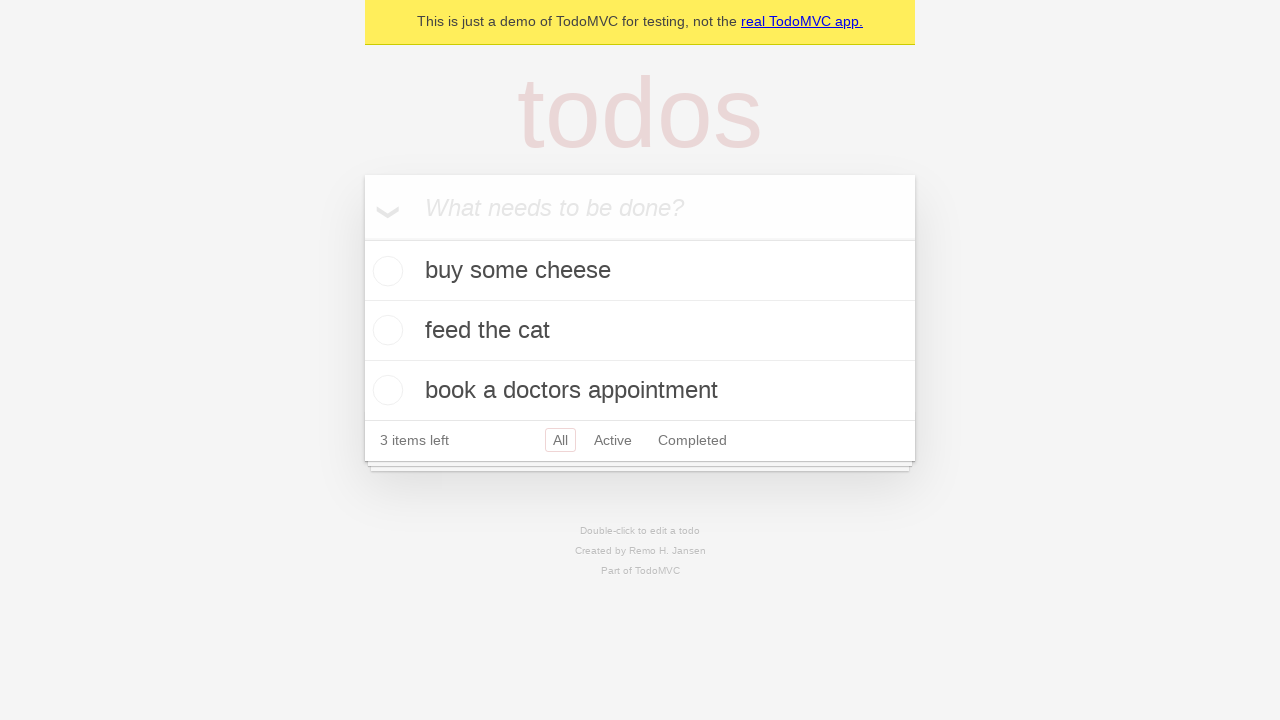

Retrieved all todo items
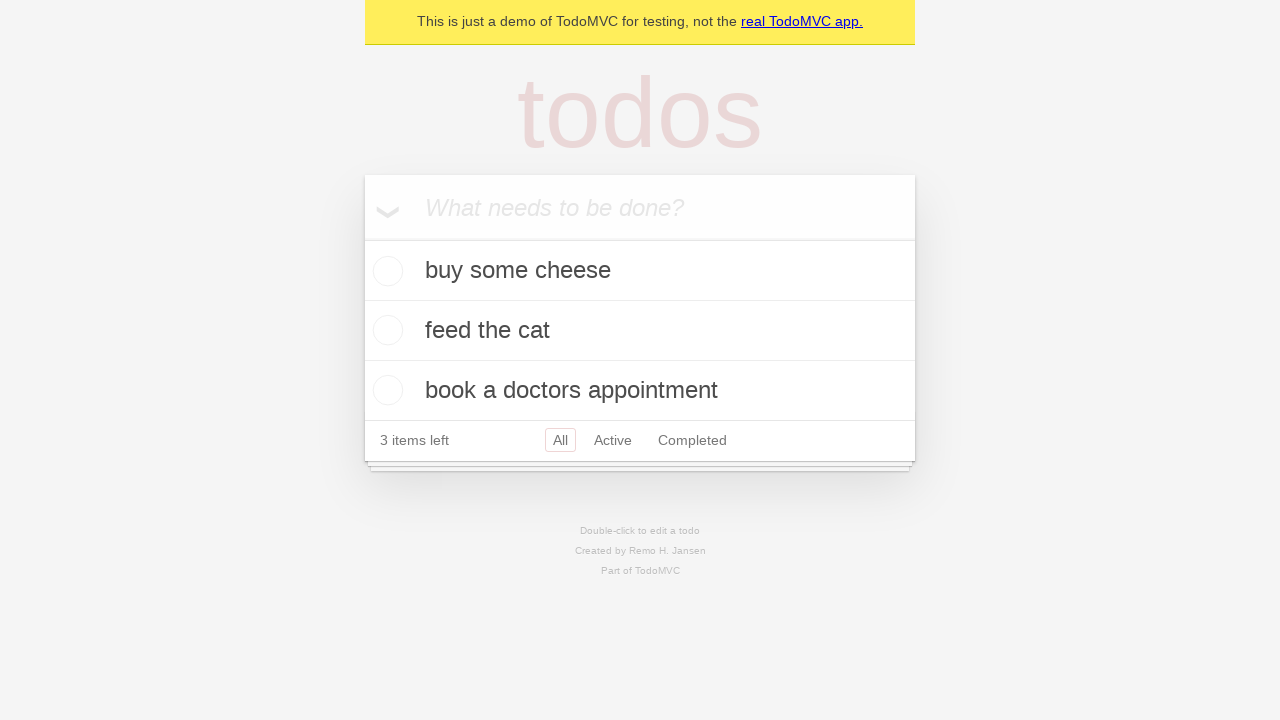

Double-clicked second todo item to enter edit mode at (640, 331) on internal:testid=[data-testid="todo-item"s] >> nth=1
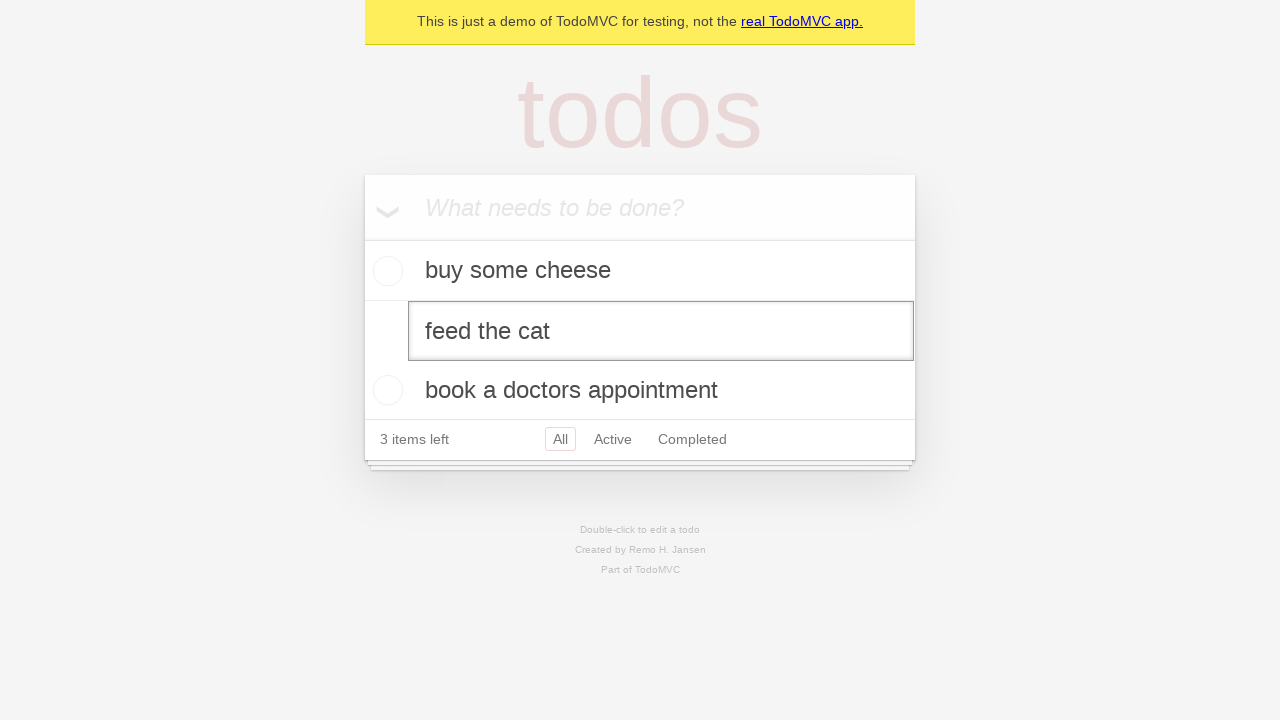

Filled edit textbox with 'buy some sausages' on internal:testid=[data-testid="todo-item"s] >> nth=1 >> internal:role=textbox[nam
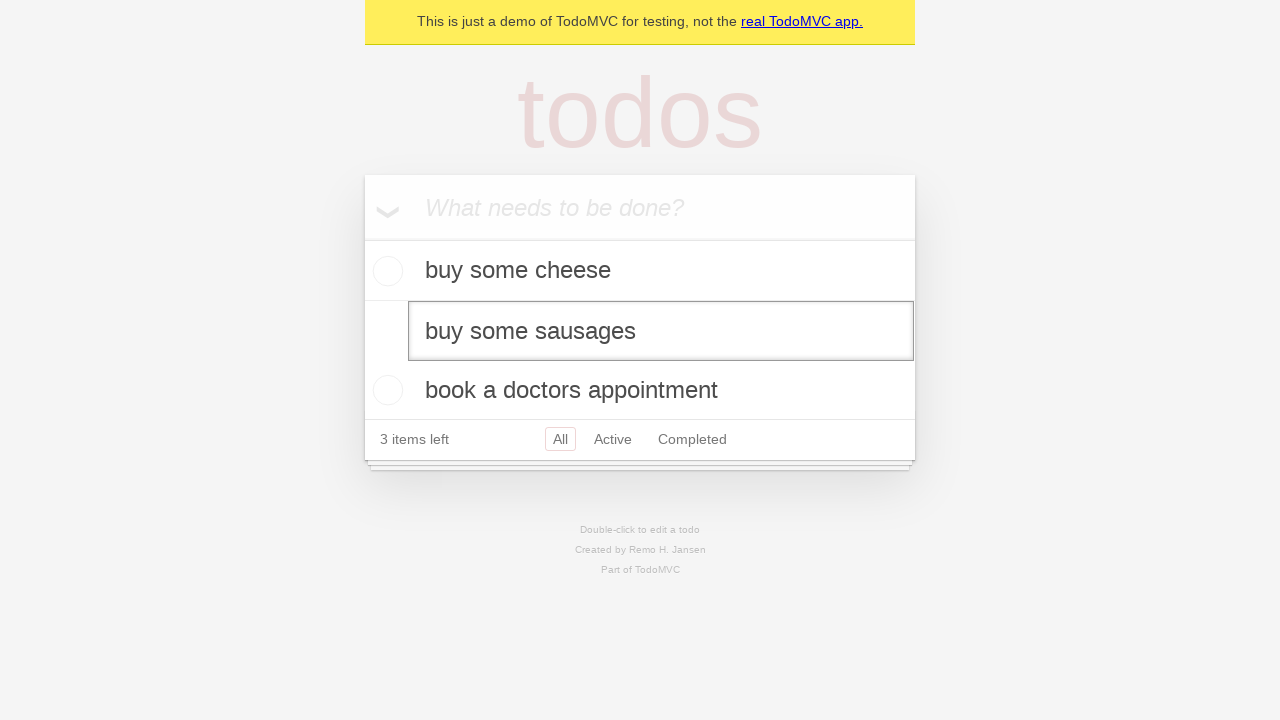

Dispatched blur event to save edit on input
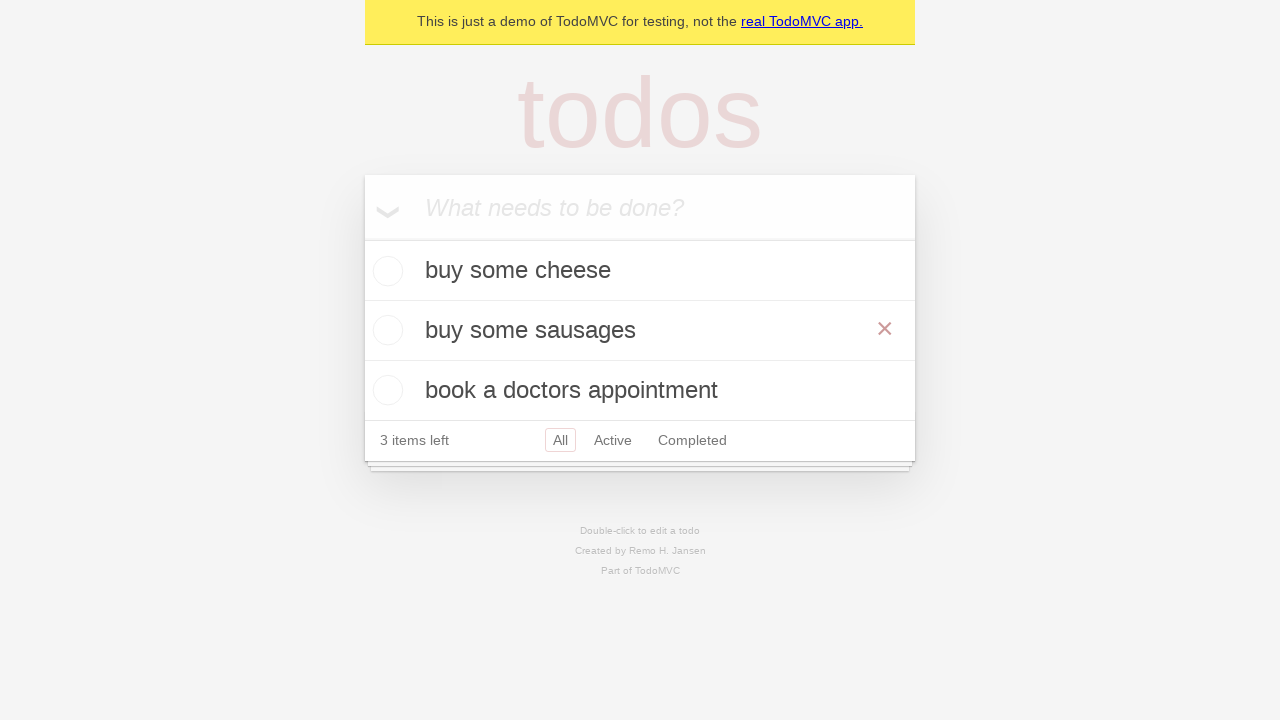

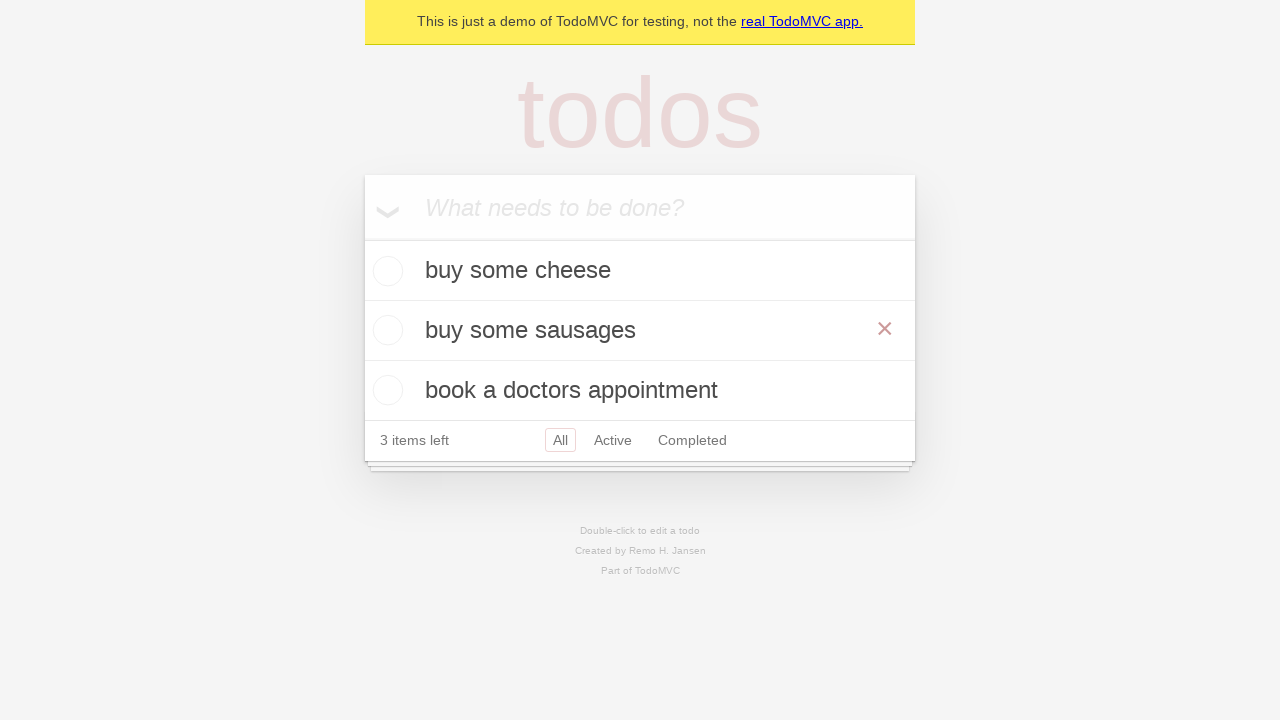